Navigates to Walmart homepage and maximizes the browser window

Starting URL: https://walmart.com

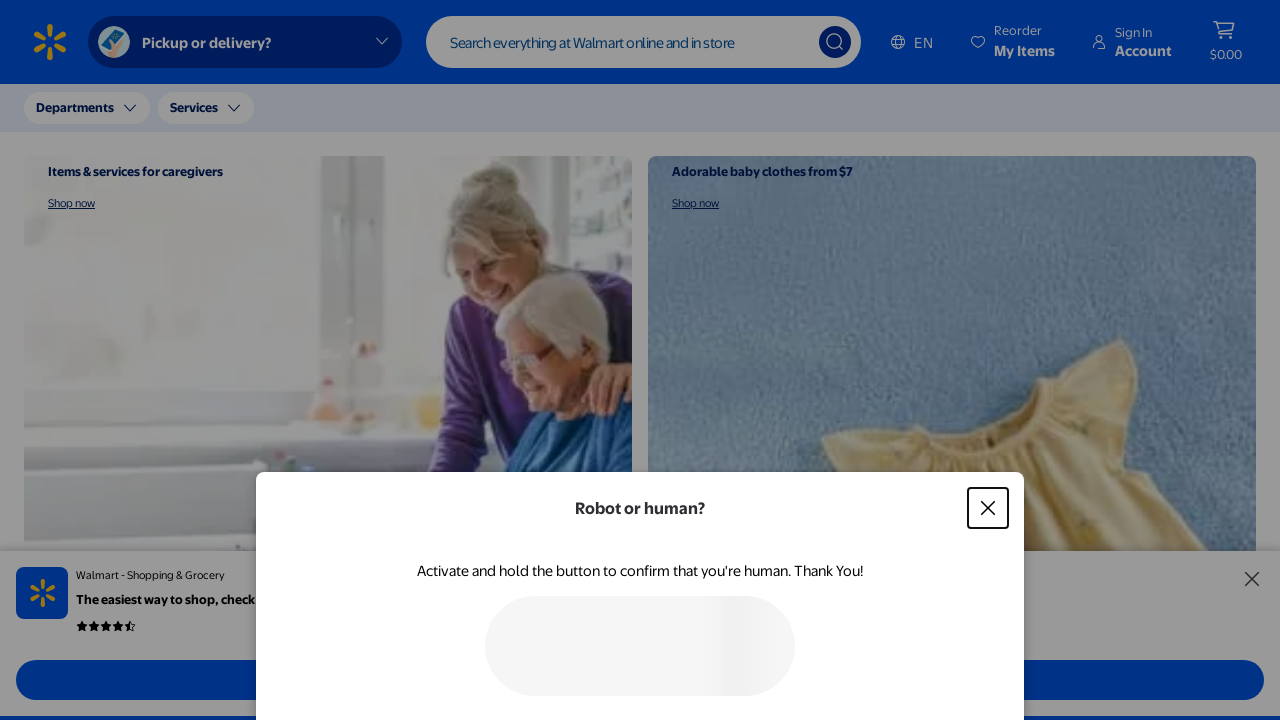

Waited for Walmart homepage to fully load (domcontentloaded state)
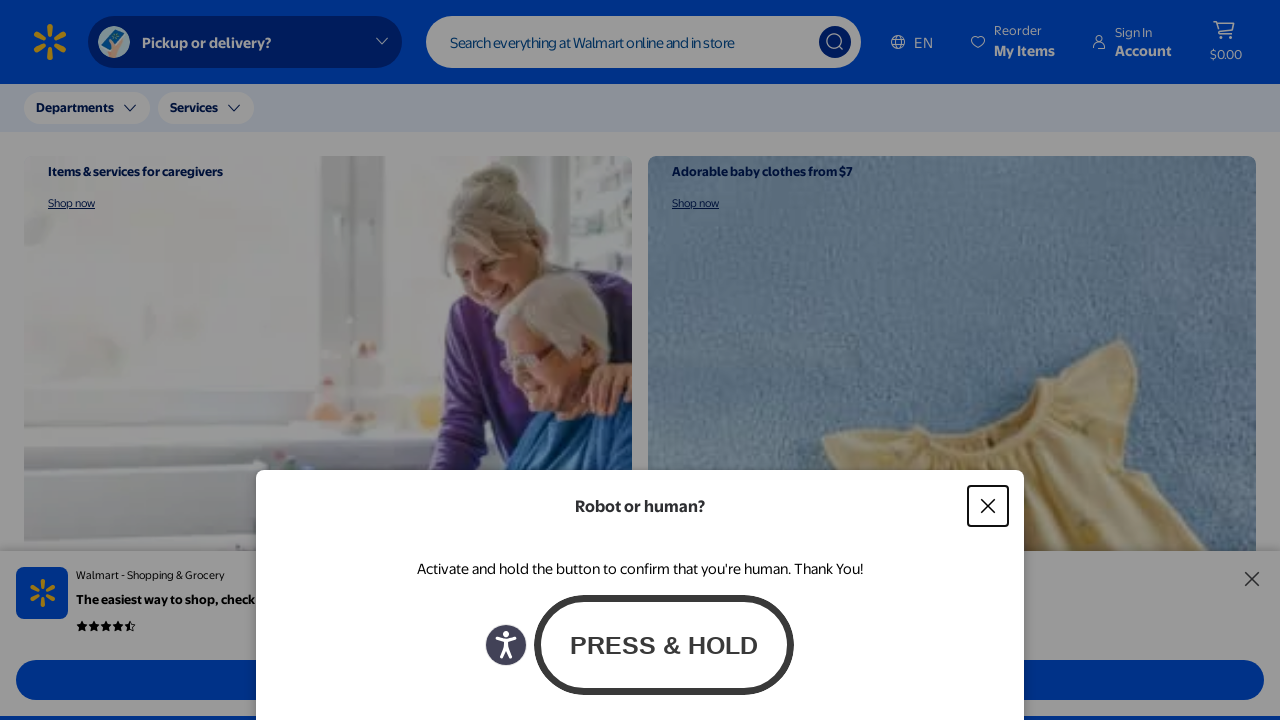

Maximized browser window
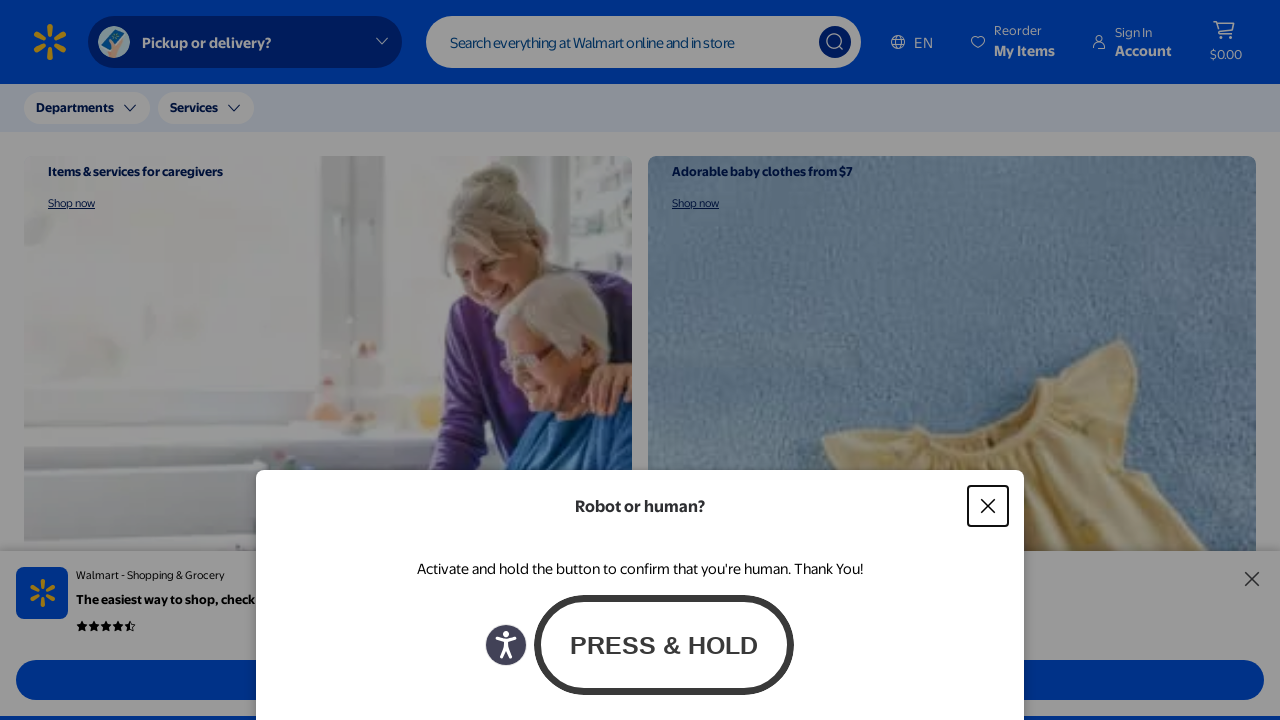

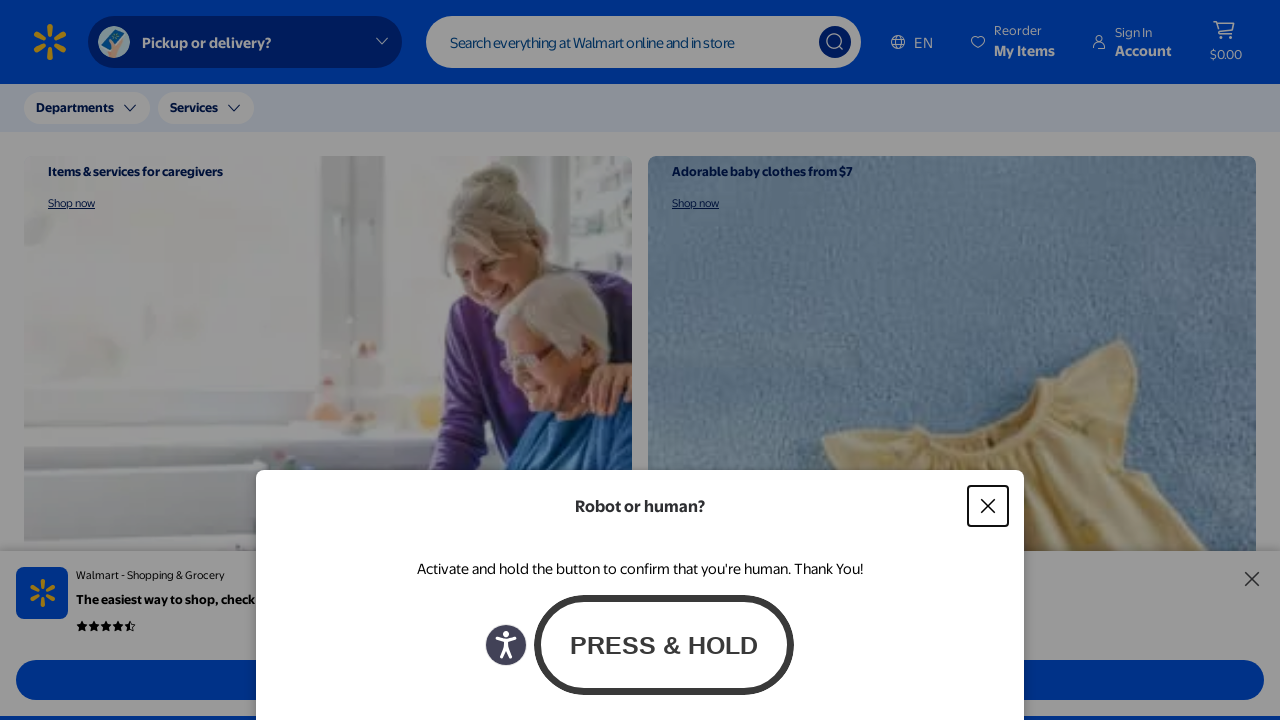